Tests hover functionality by hovering over an avatar image and verifying that additional user information (caption) becomes visible.

Starting URL: http://the-internet.herokuapp.com/hovers

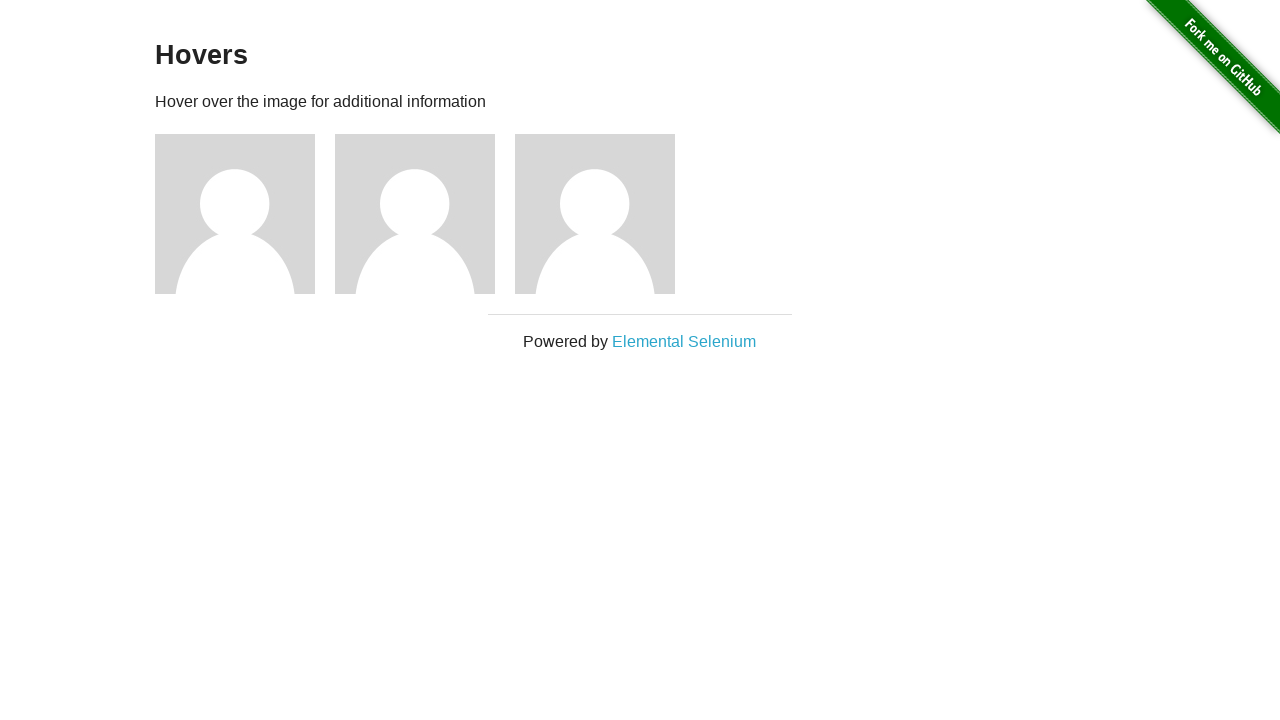

Located the first avatar element
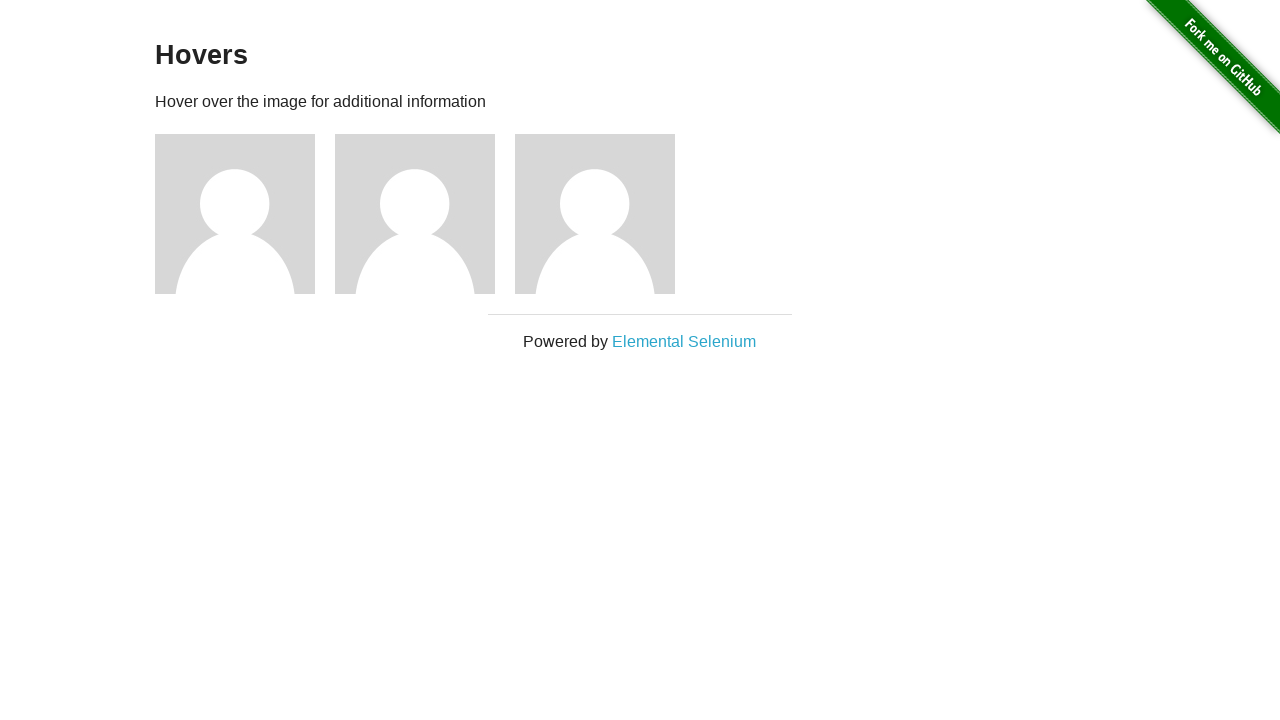

Hovered over the avatar image at (245, 214) on .figure >> nth=0
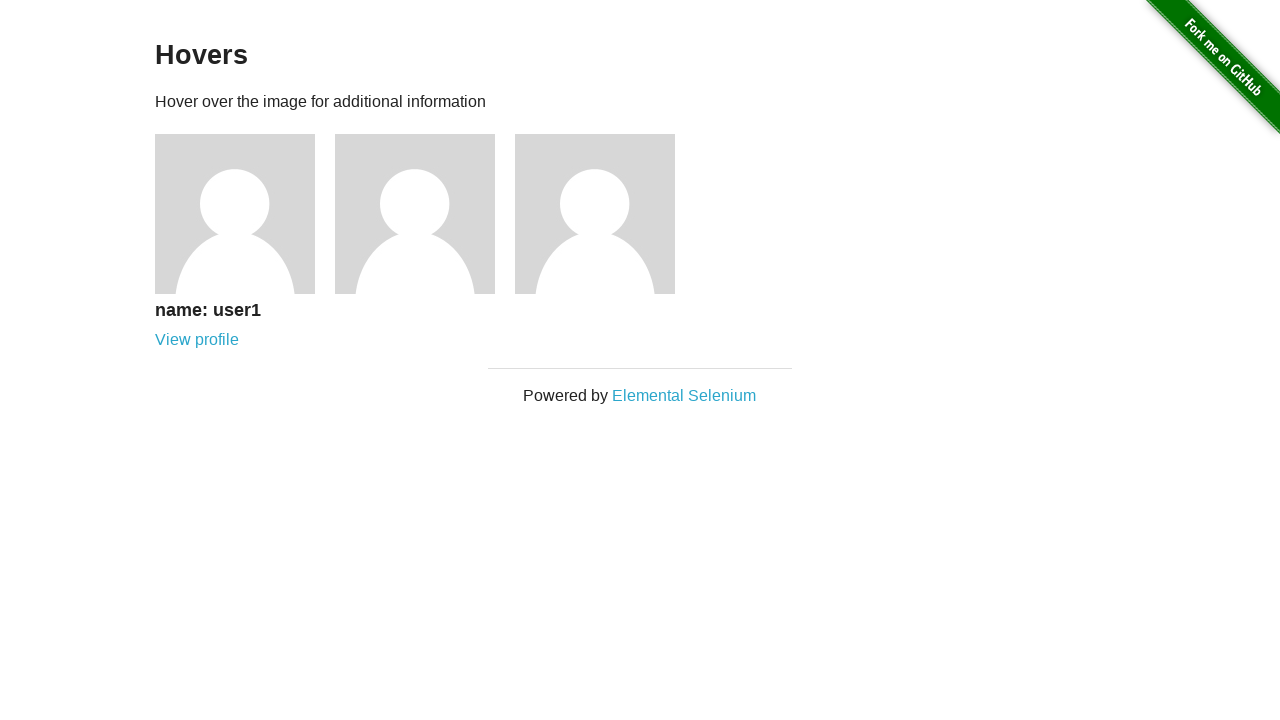

Located the caption element
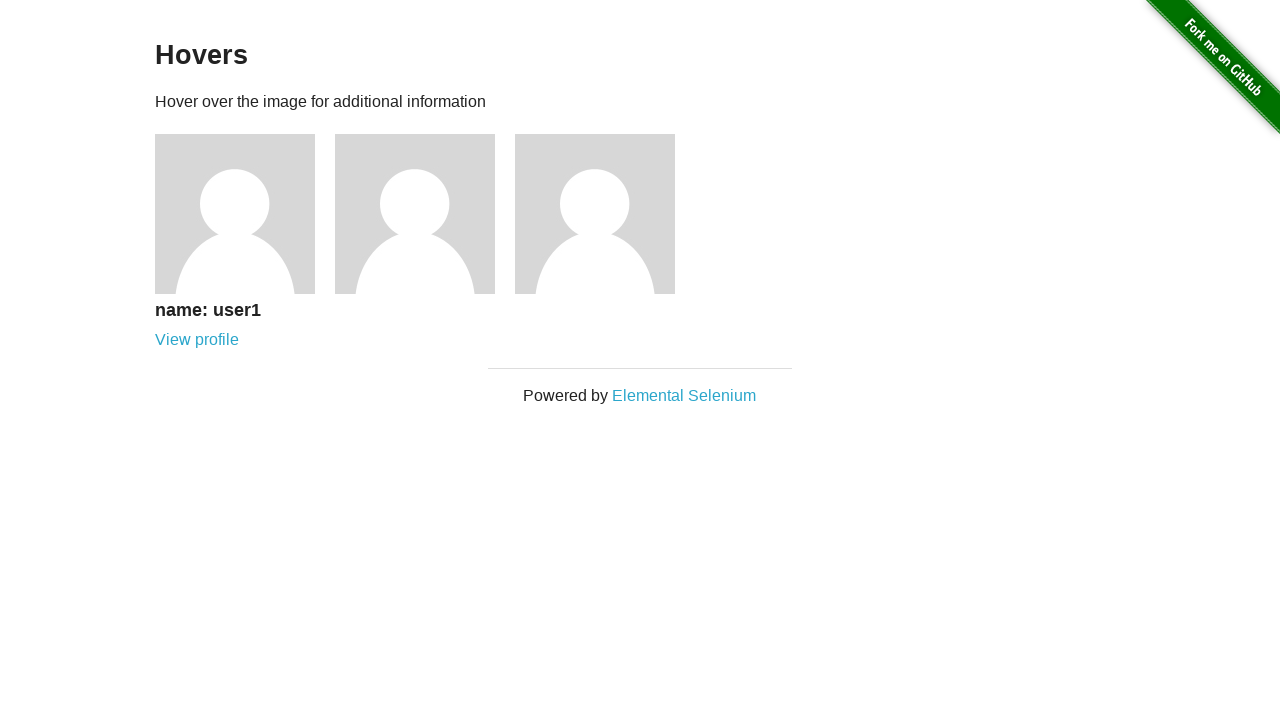

Caption became visible after hover
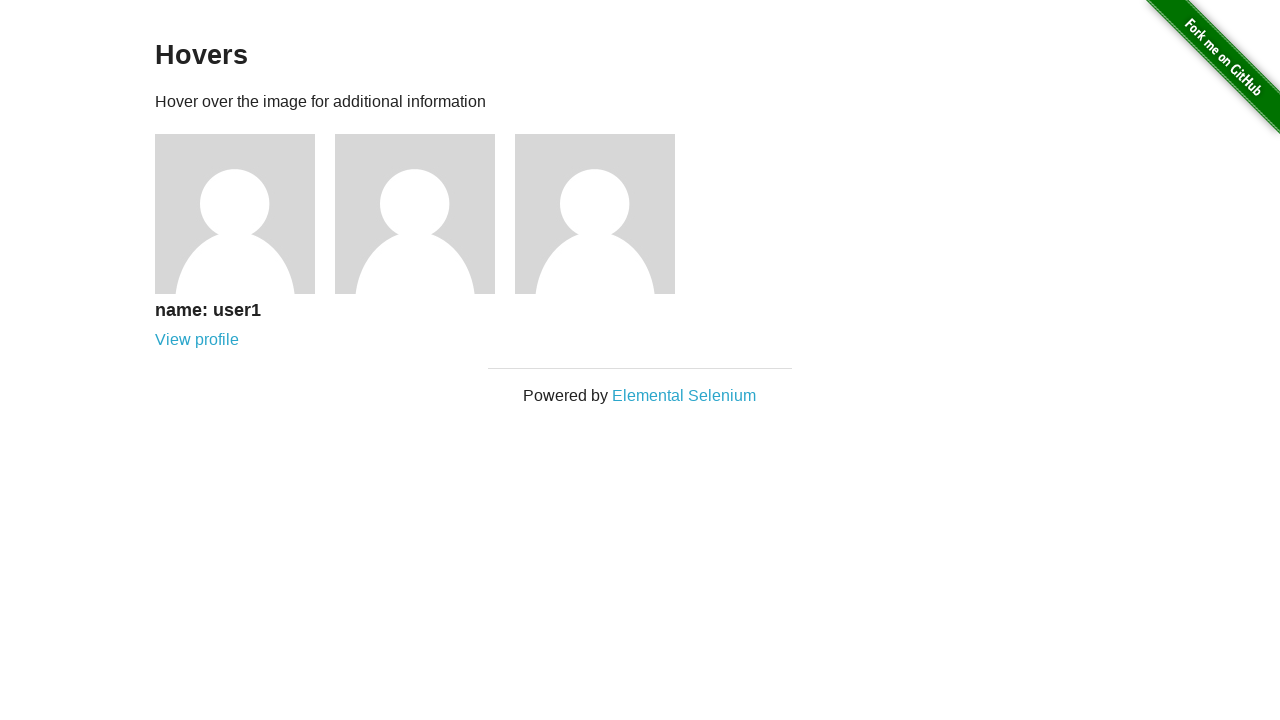

Verified that caption is visible
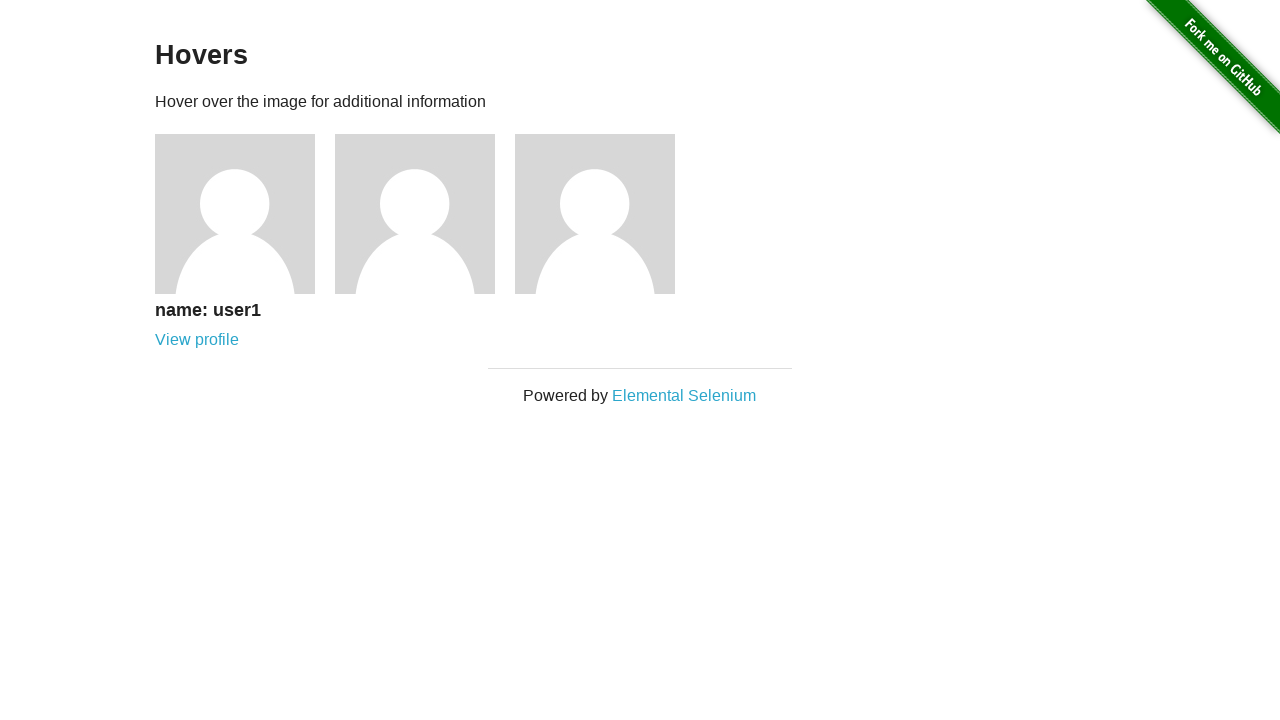

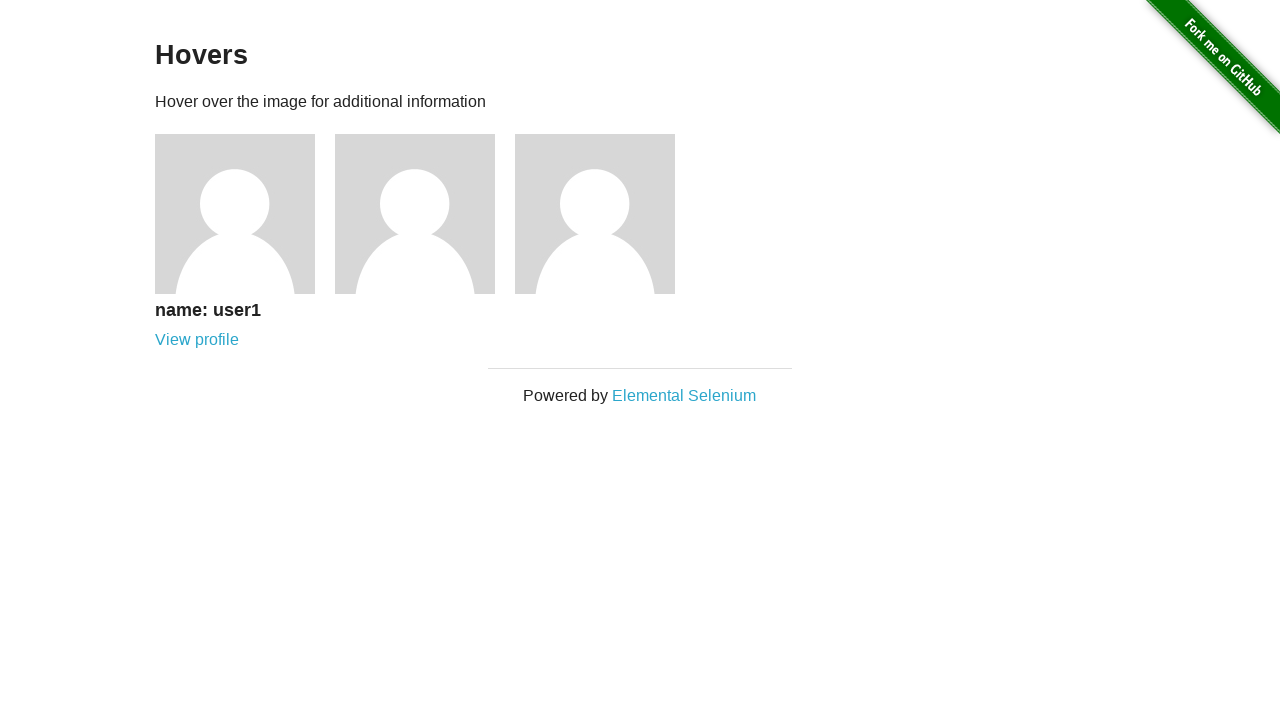